Tests page scrolling functionality and verifies that a table with rows and columns is present on the automation practice page.

Starting URL: https://rahulshettyacademy.com/AutomationPractice/

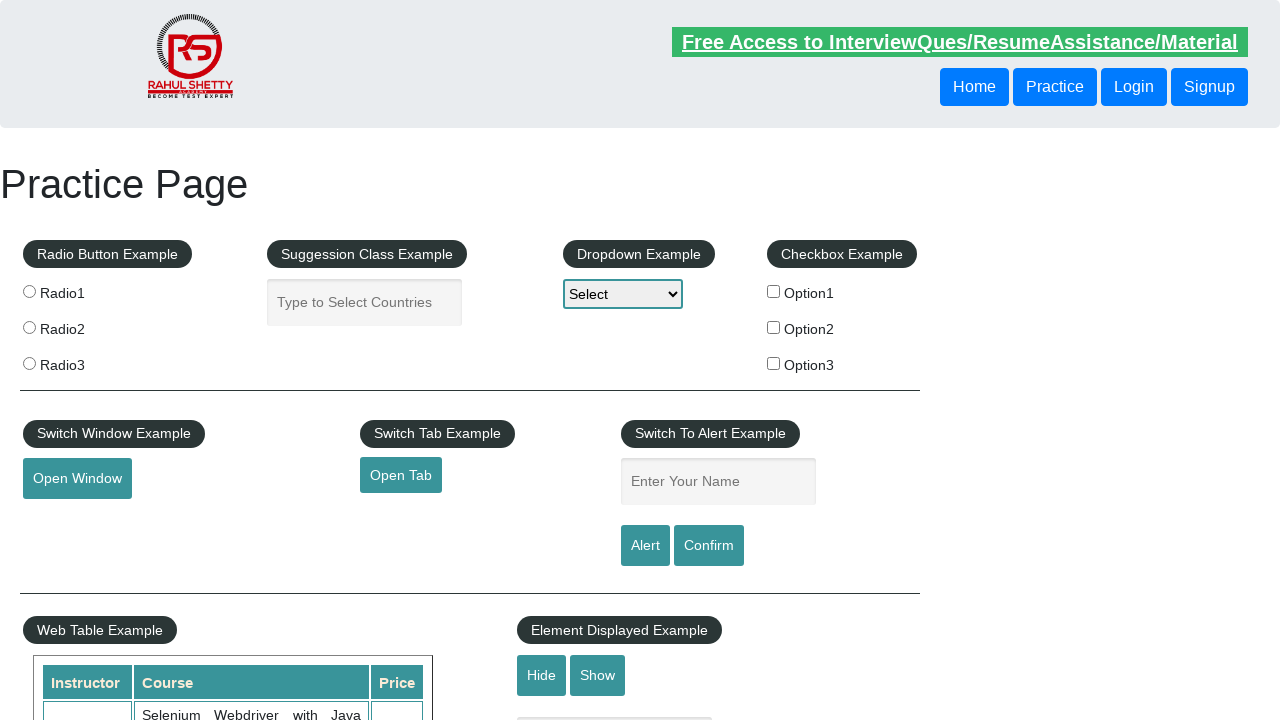

Scrolled down the page by 600 pixels
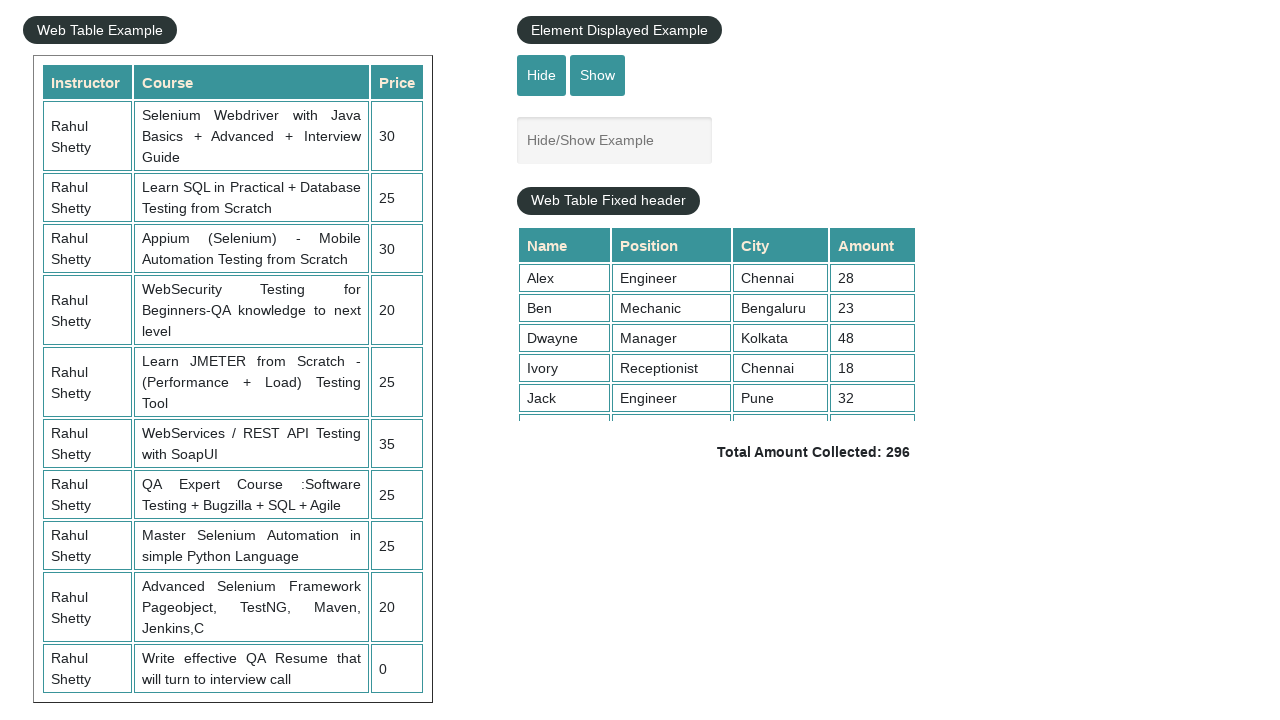

Table with class 'table-display' is now visible
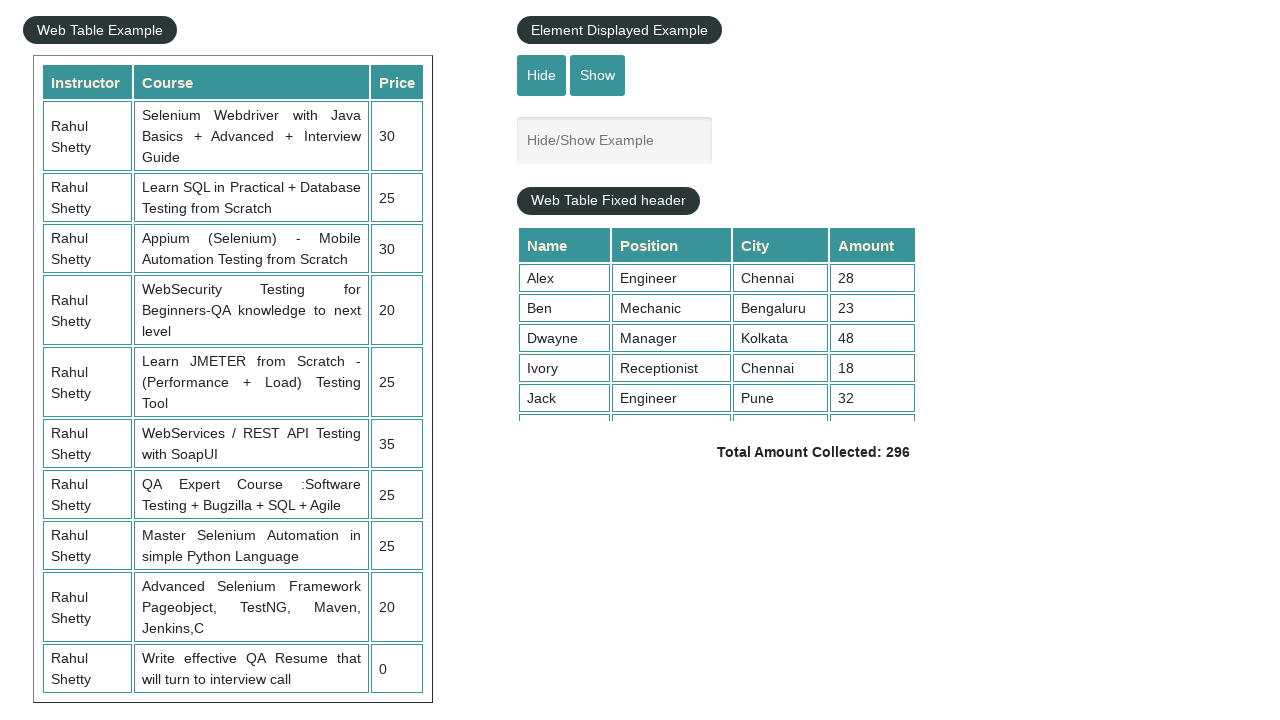

Verified that table rows exist
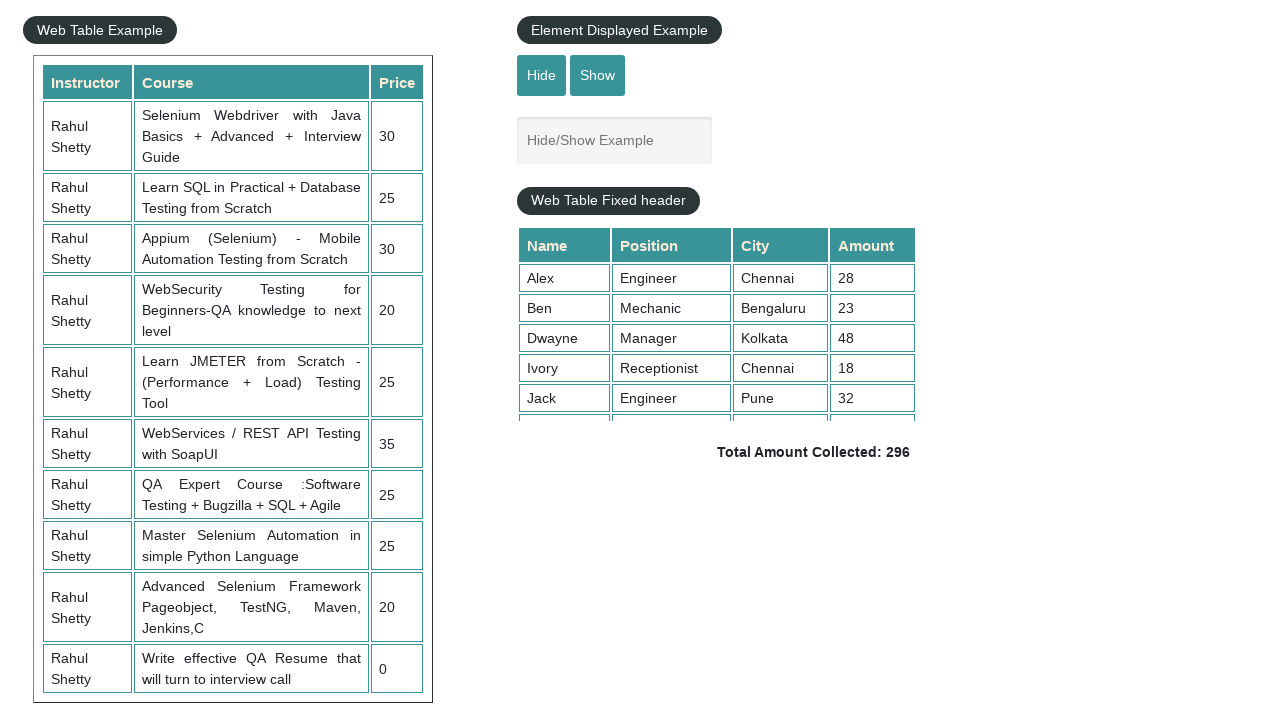

Verified that table headers exist
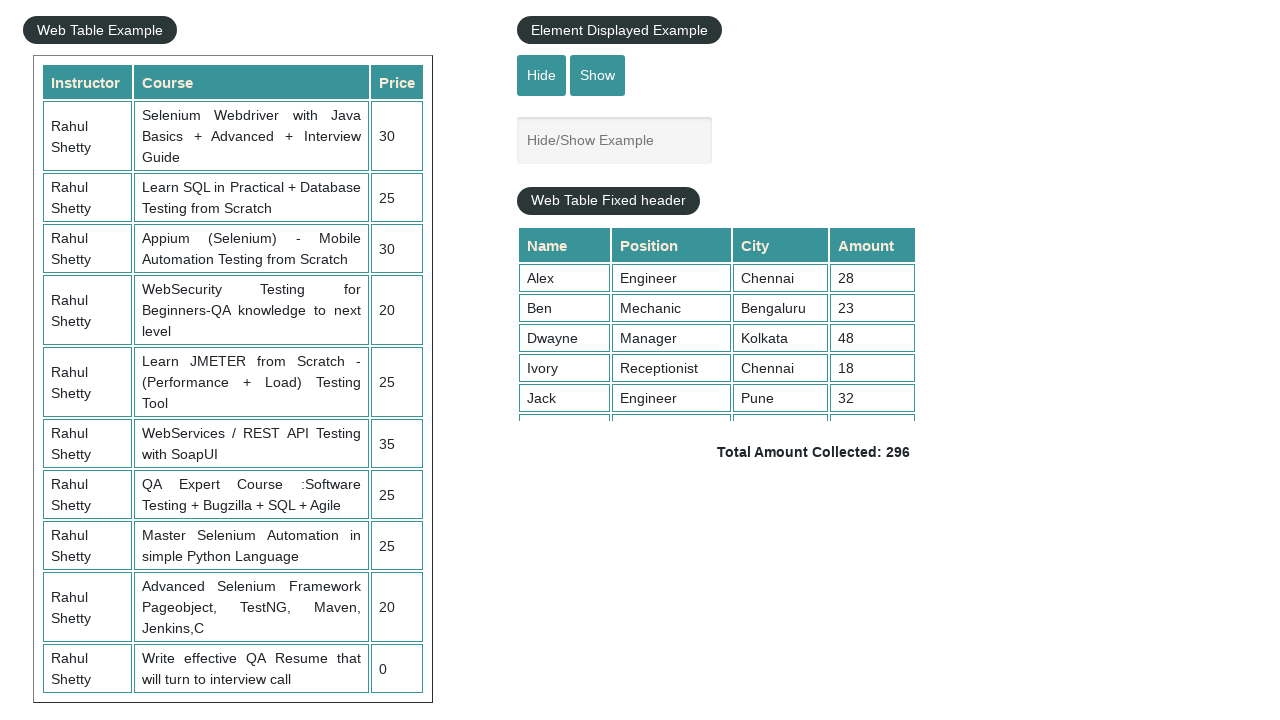

Verified that the third table row with data cells exists
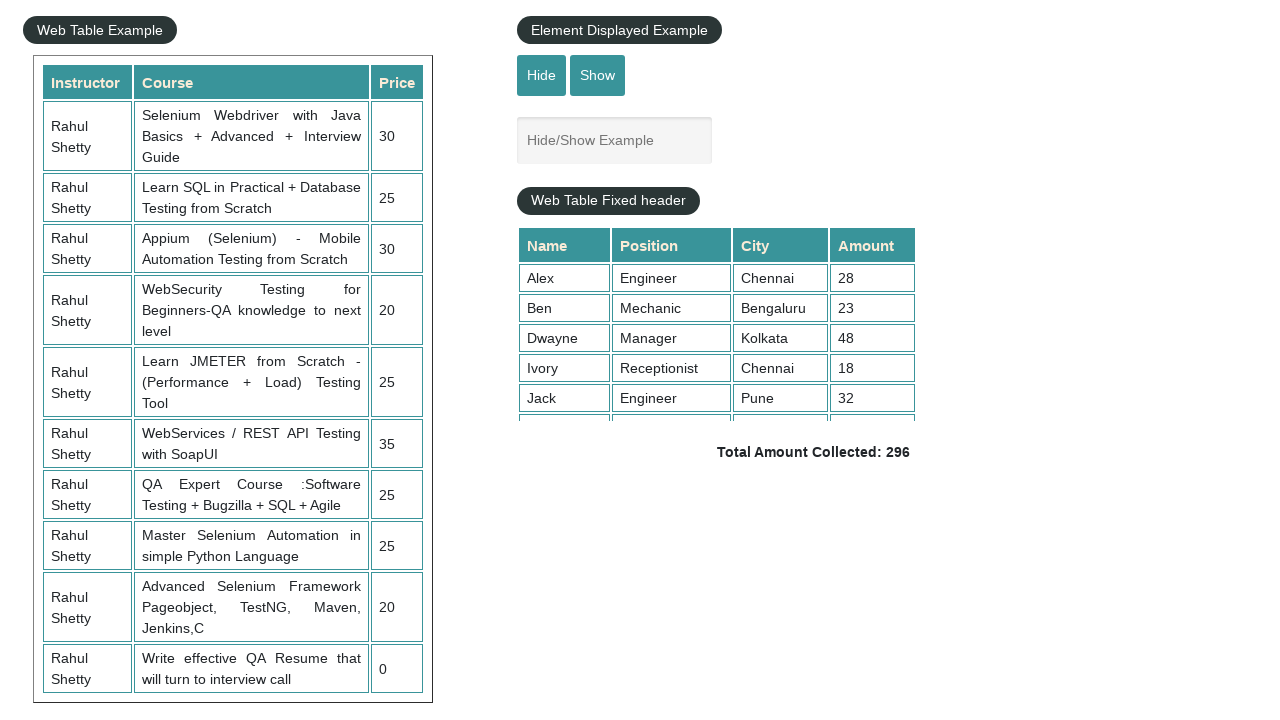

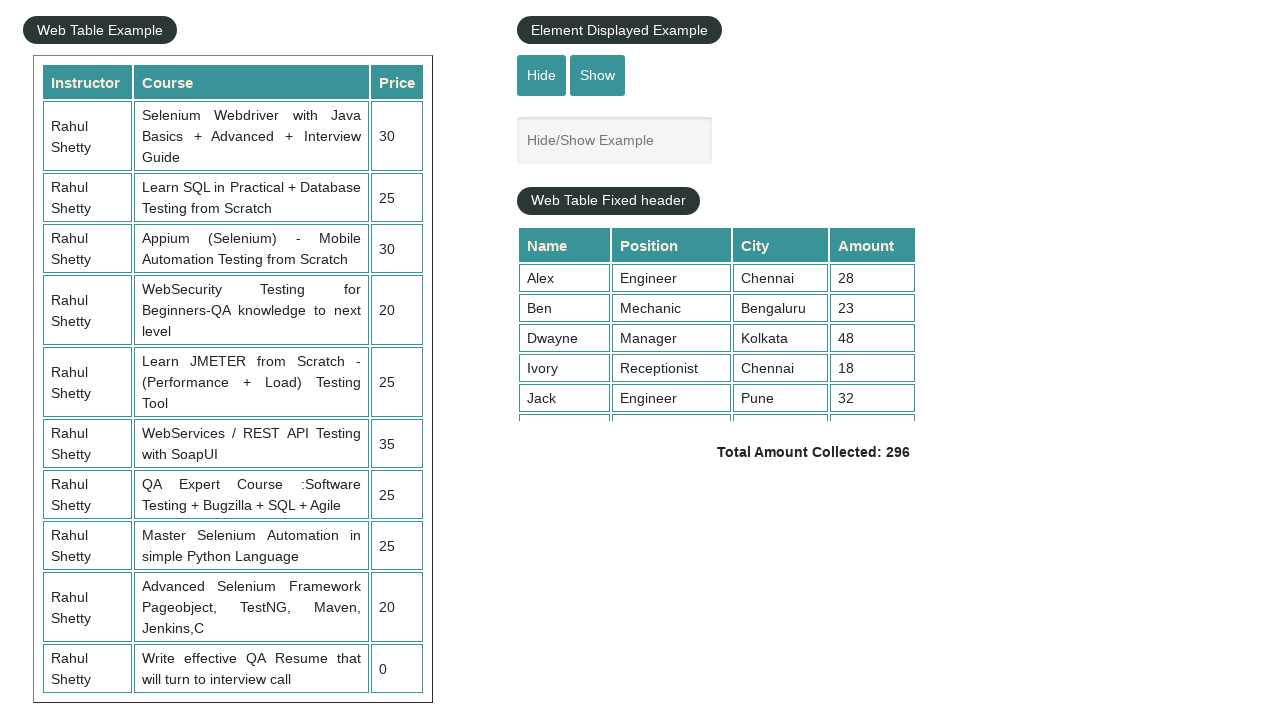